Tests the Playwright homepage by verifying the page title contains "Playwright", checking the "Get started" link has the correct href attribute, clicking it, and verifying navigation to the intro page.

Starting URL: https://playwright.dev/

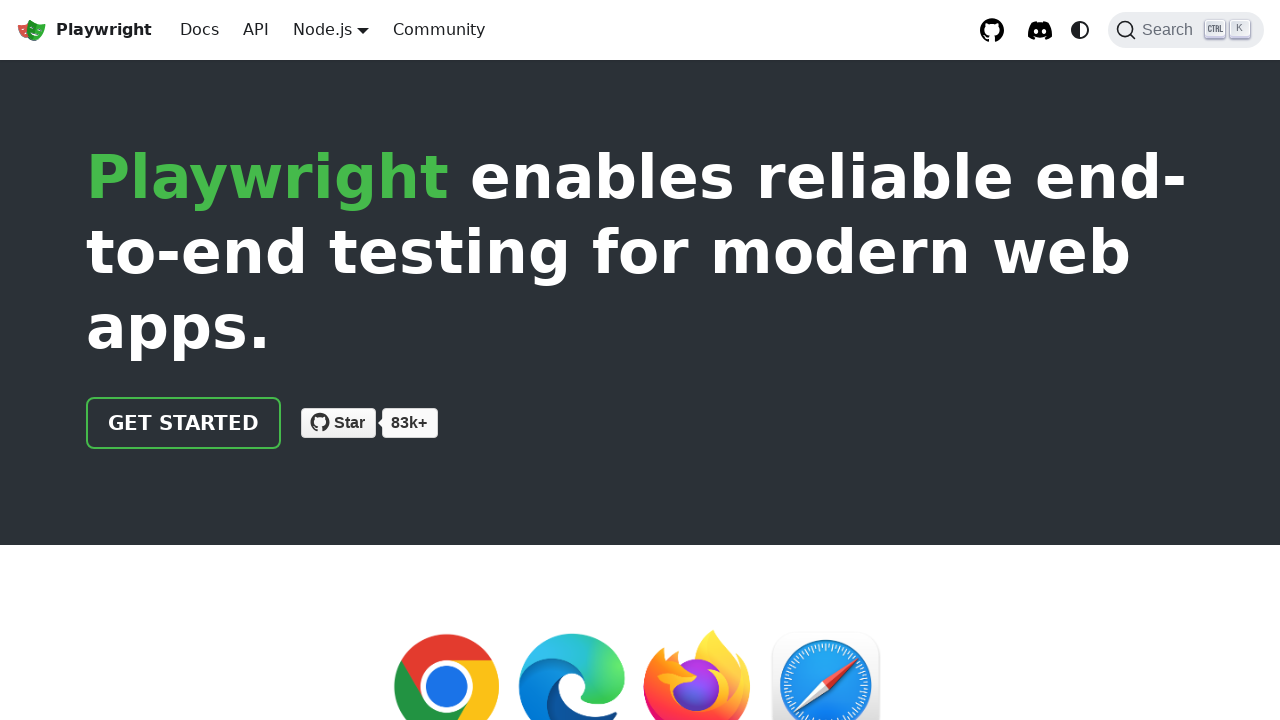

Verified page title contains 'Playwright'
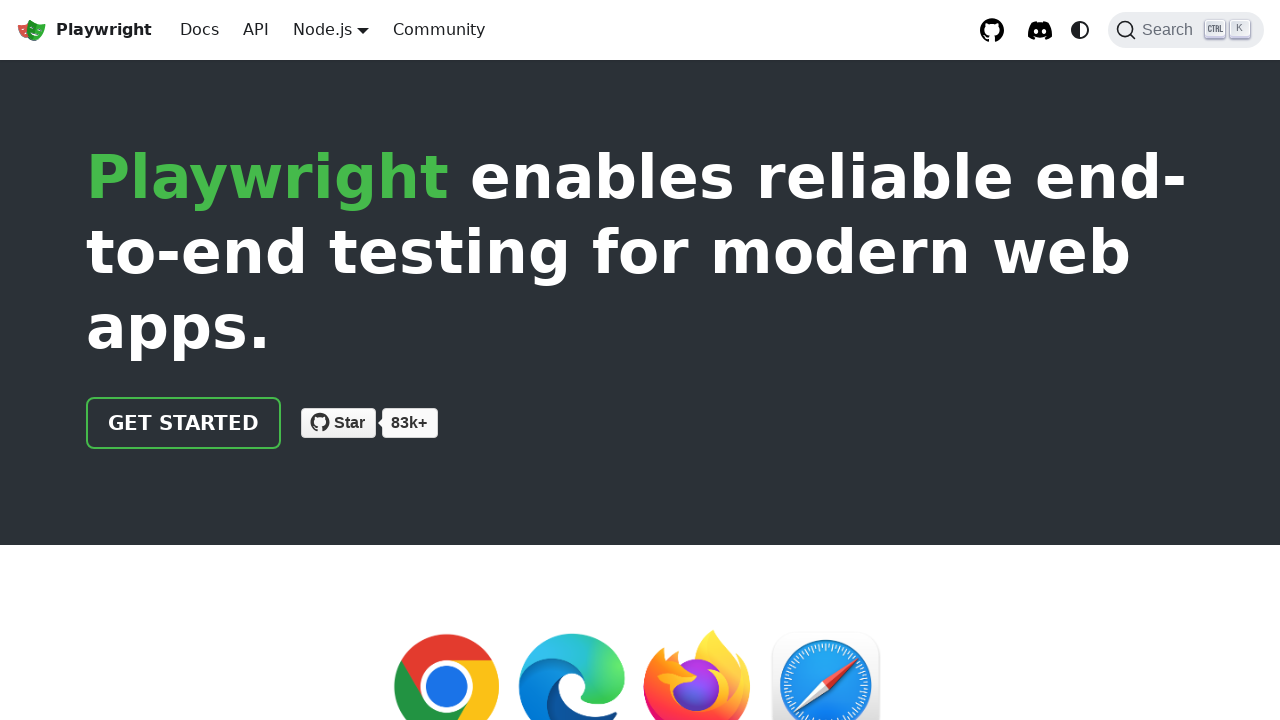

Located 'Get started' link element
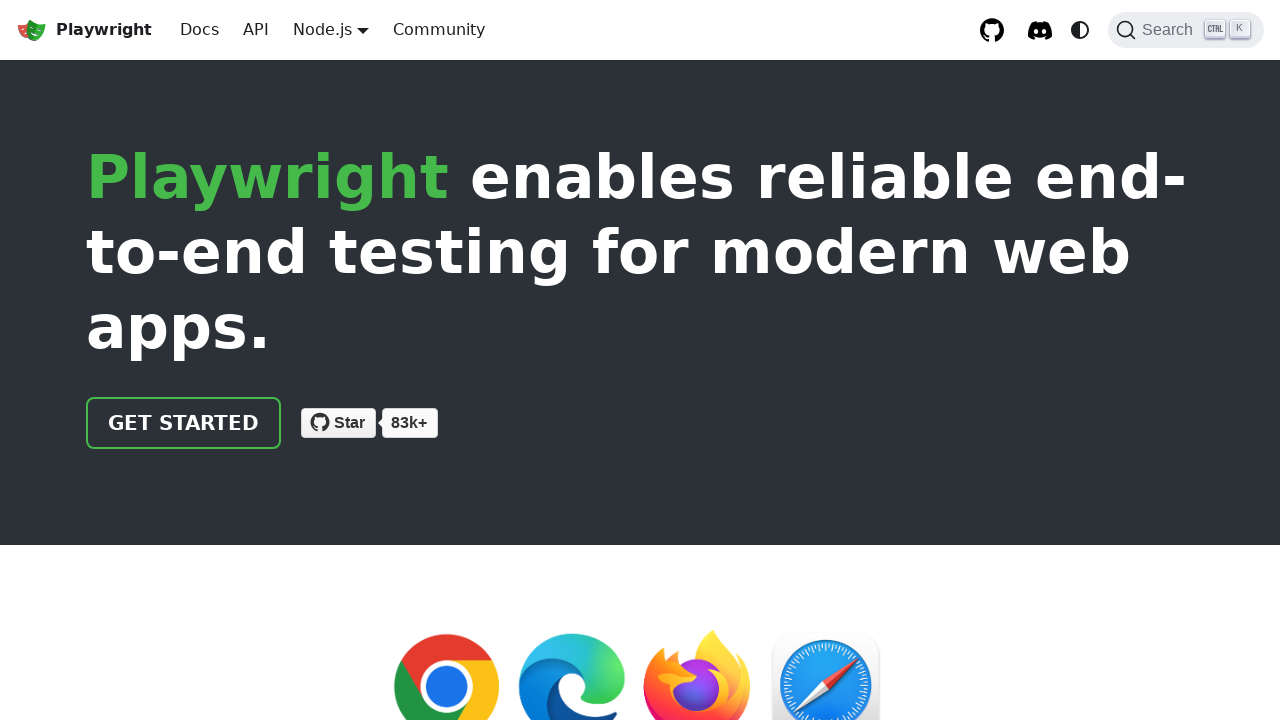

Verified 'Get started' link has href '/docs/intro'
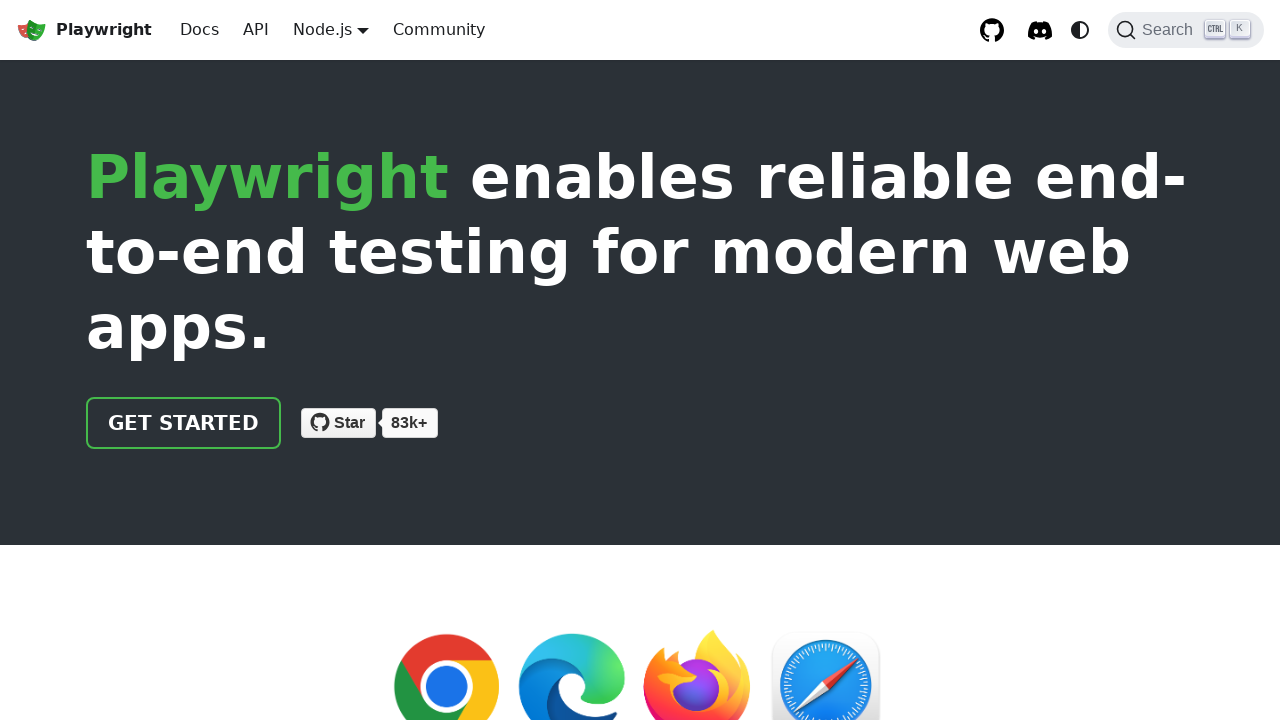

Clicked 'Get started' link to navigate to intro page at (184, 423) on internal:role=link[name="Get started"i]
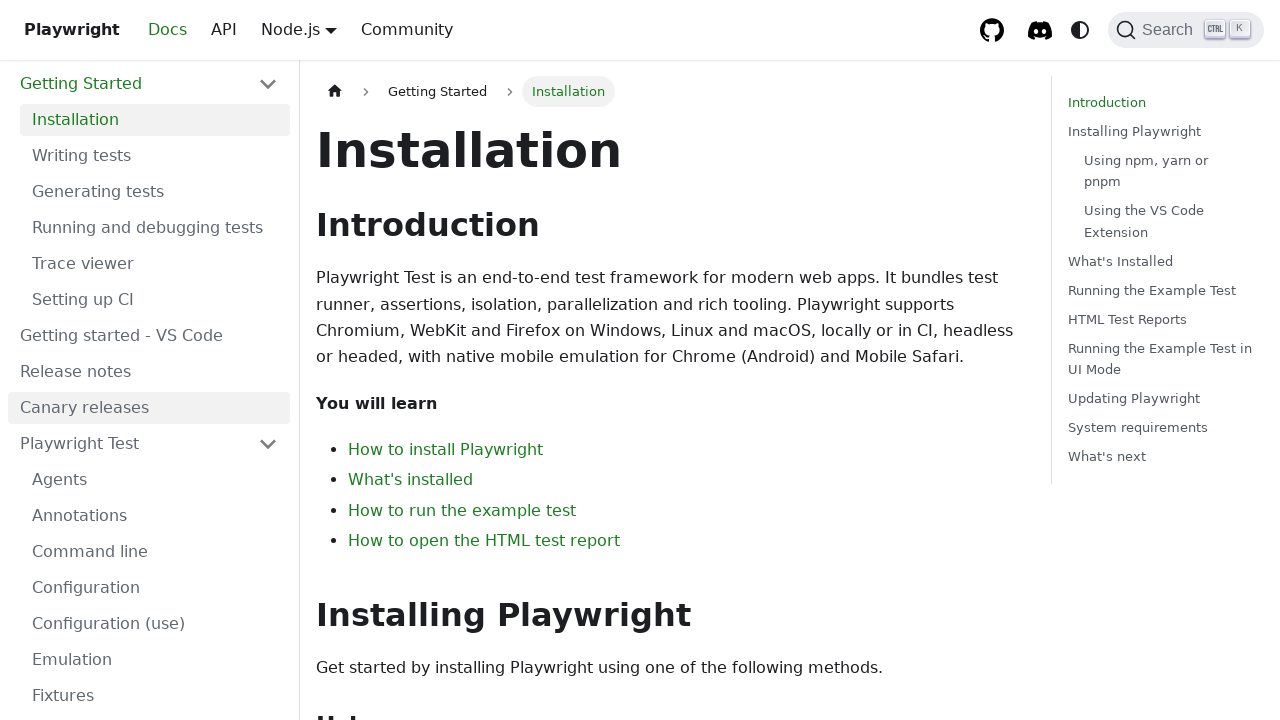

Verified navigation to intro page - URL contains 'intro'
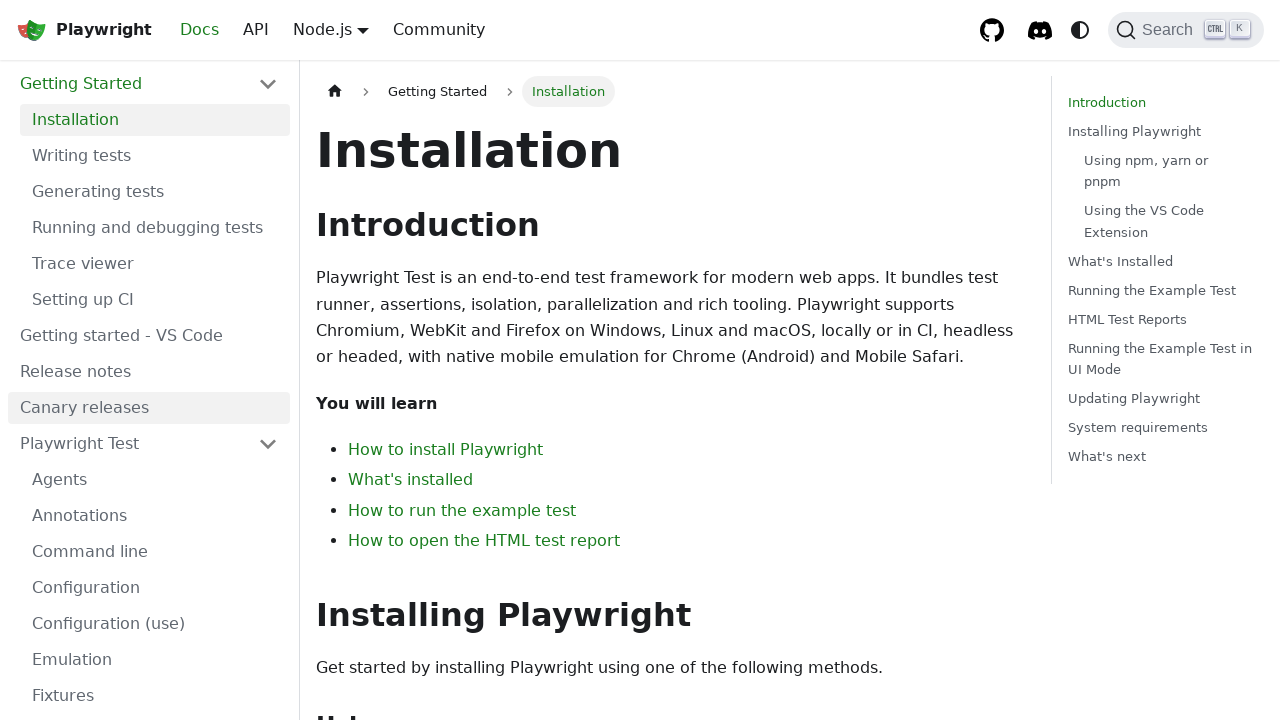

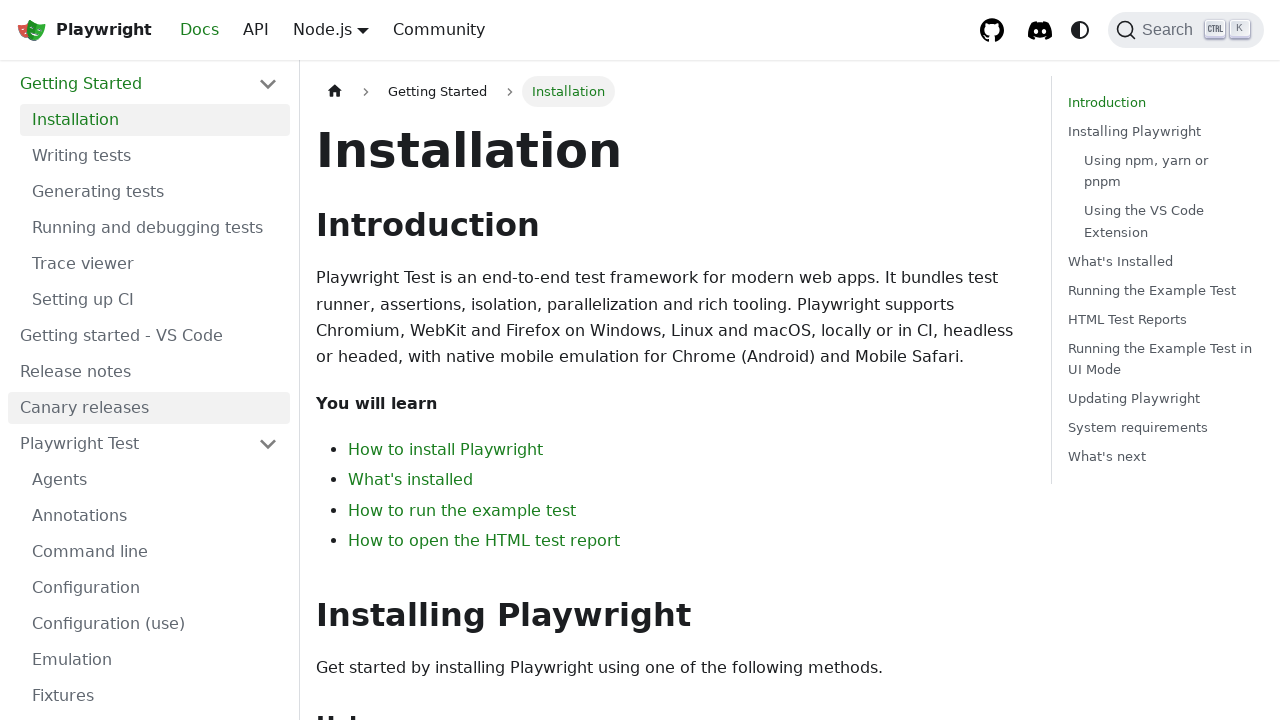